Tests the DevOps Bootcamp page by verifying the page loads and checking for the Introduction to DevOps link at the bottom of the page

Starting URL: https://devops-bootcamp.liatr.io

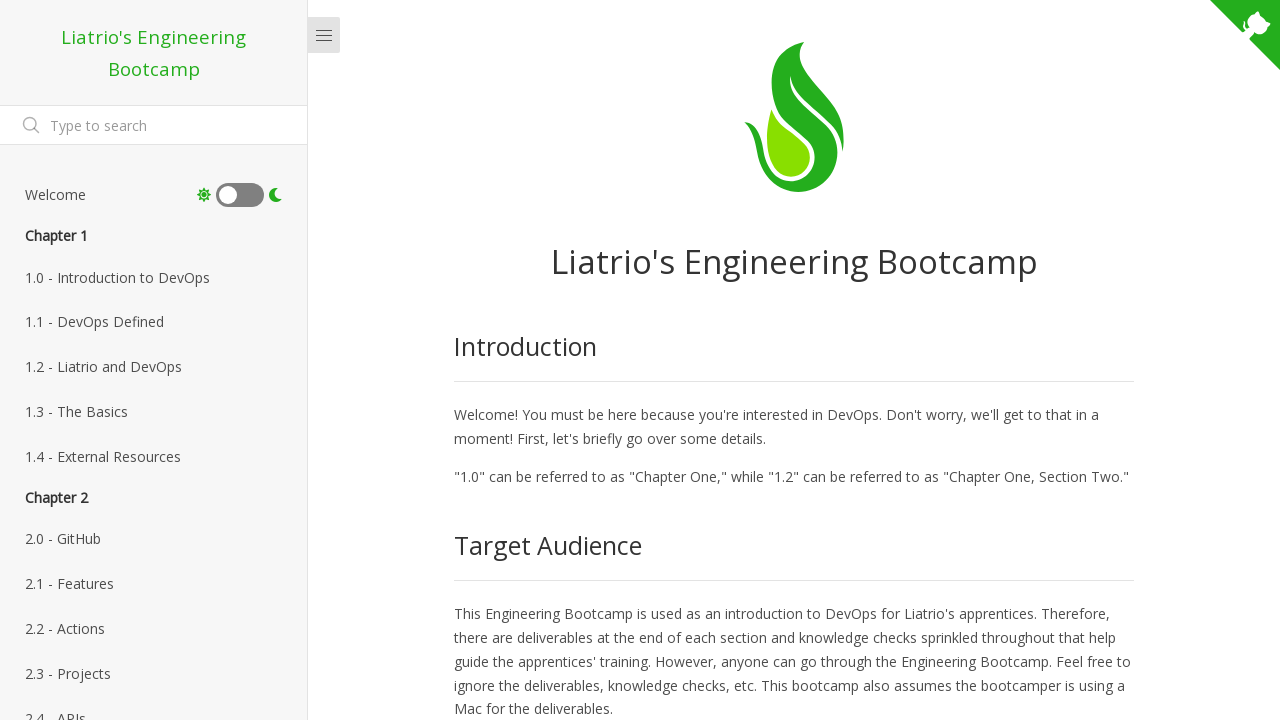

DevOps Bootcamp page loaded successfully
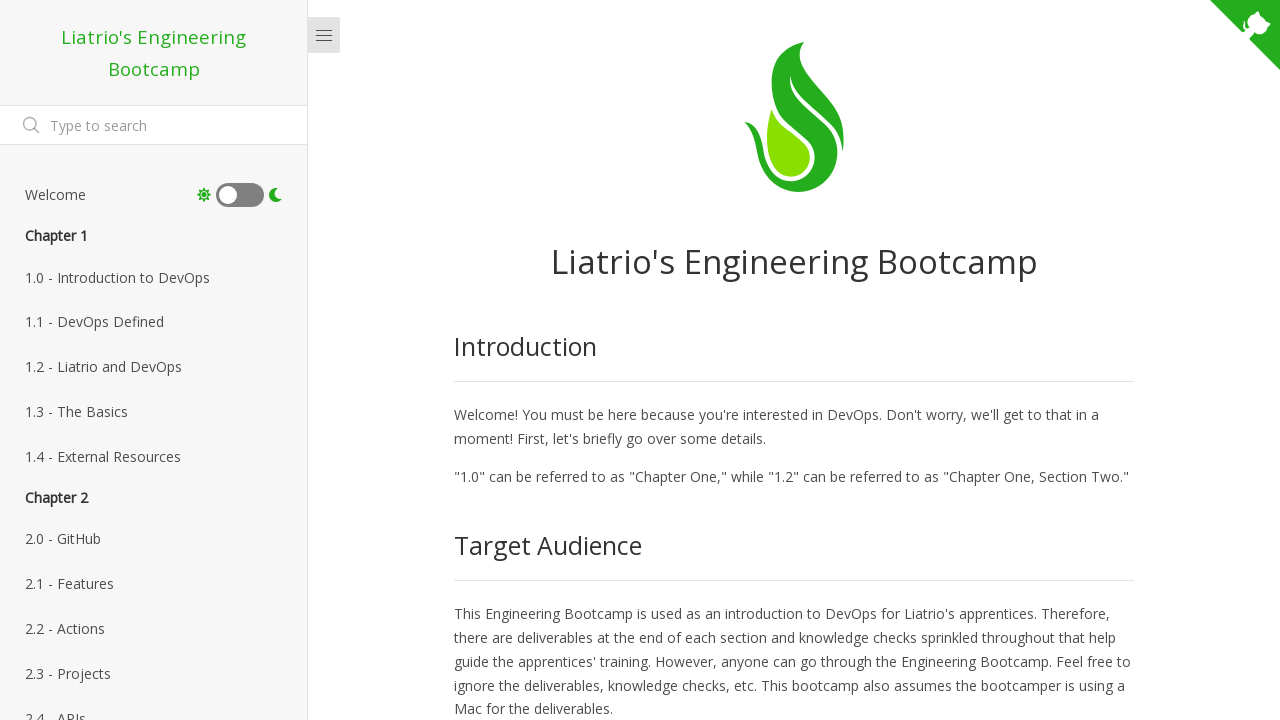

Clicked the 'Introduction to DevOps' link at the bottom of the page at (166, 278) on a:has-text('Introduction to DevOps')
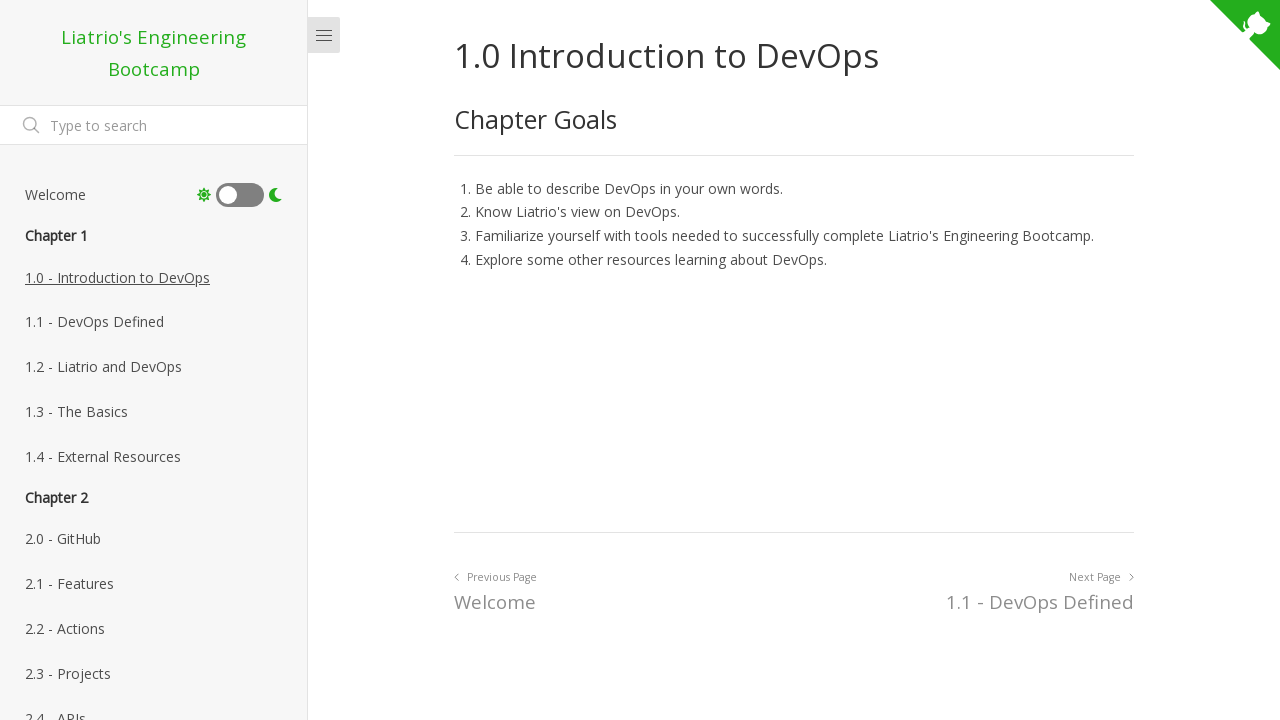

Introduction to DevOps page loaded successfully
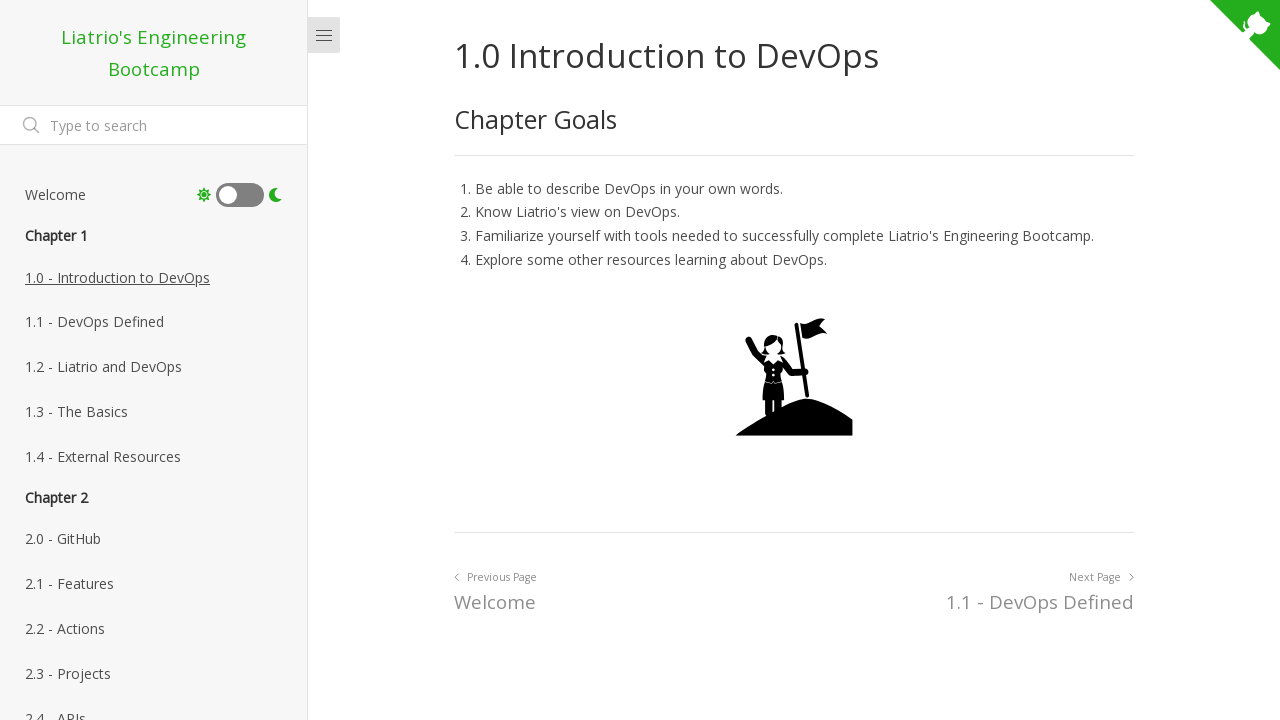

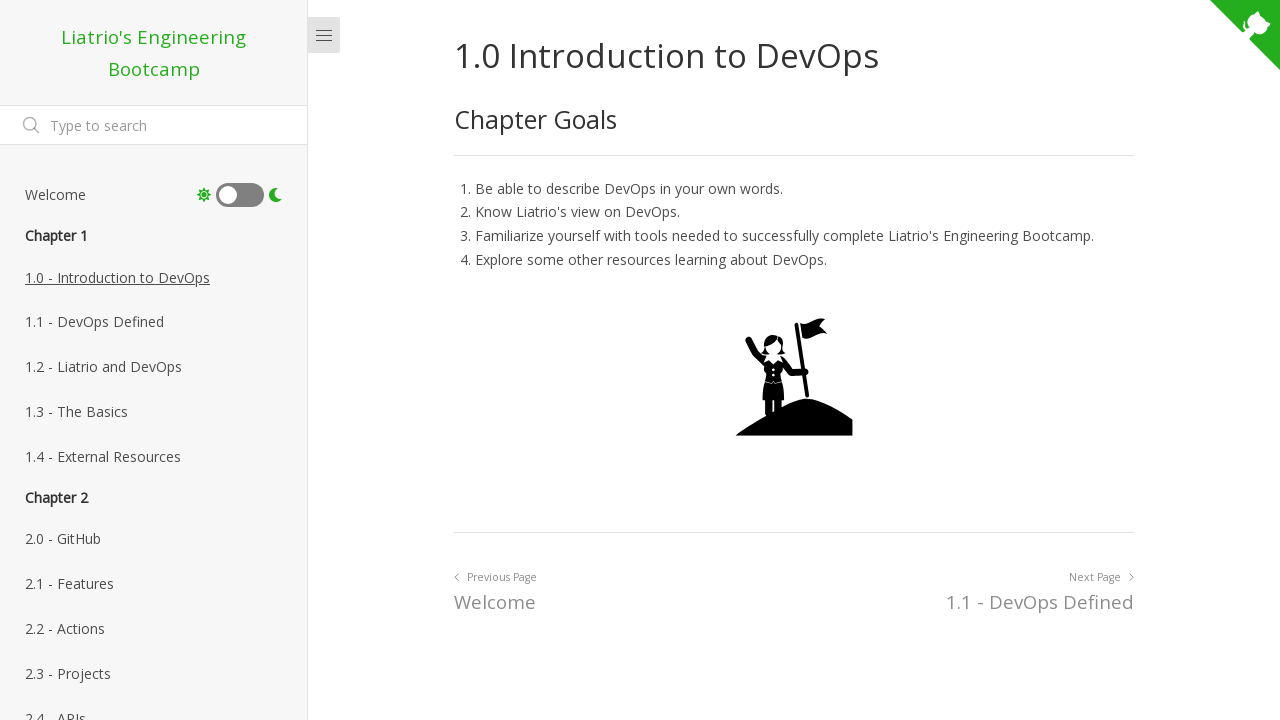